Tests dismissing a JavaScript confirm dialog by clicking the second button and verifying the result message

Starting URL: https://testcenter.techproeducation.com/index.php?page=javascript-alerts

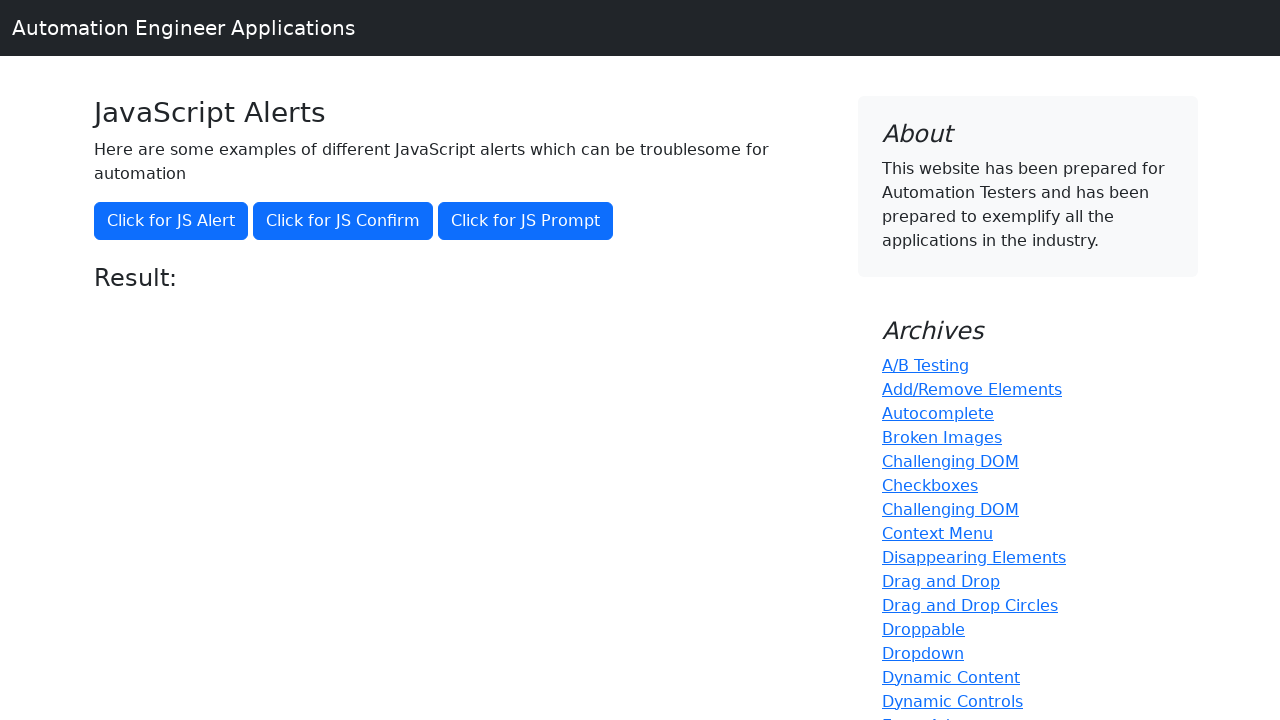

Navigated to JavaScript alerts test page
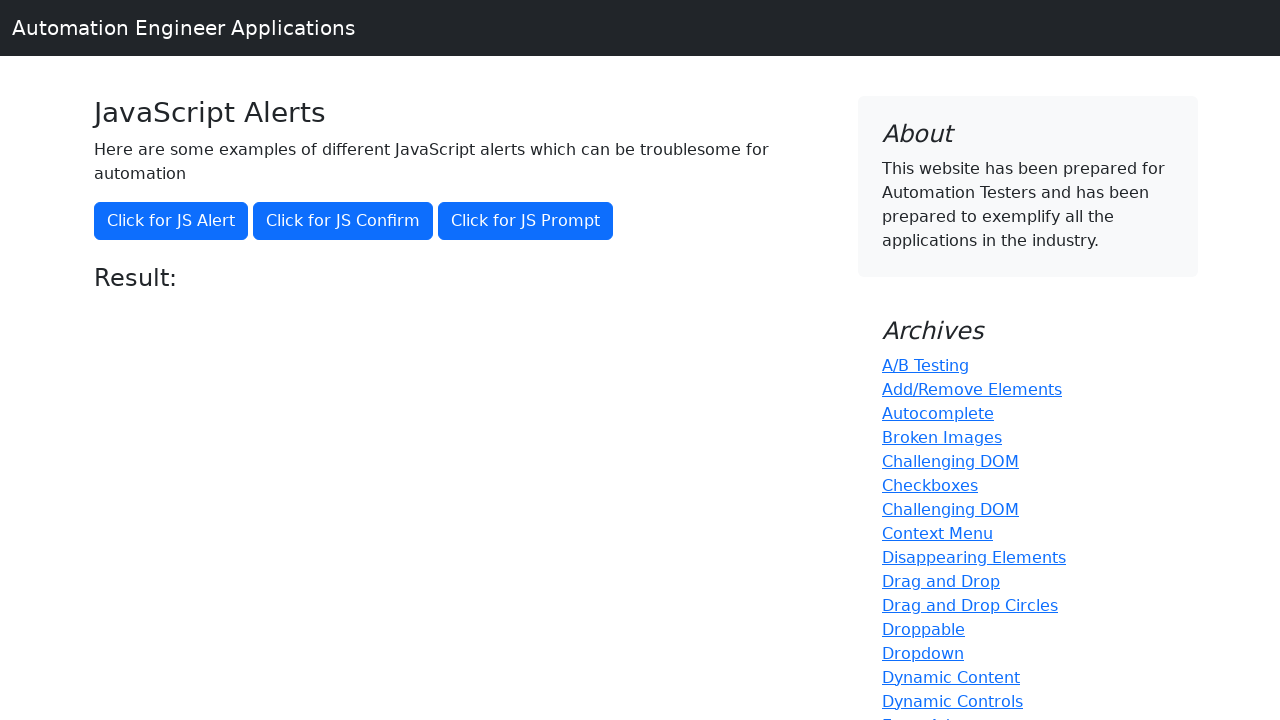

Clicked the second button to trigger JavaScript confirm dialog at (343, 221) on (//button)[2]
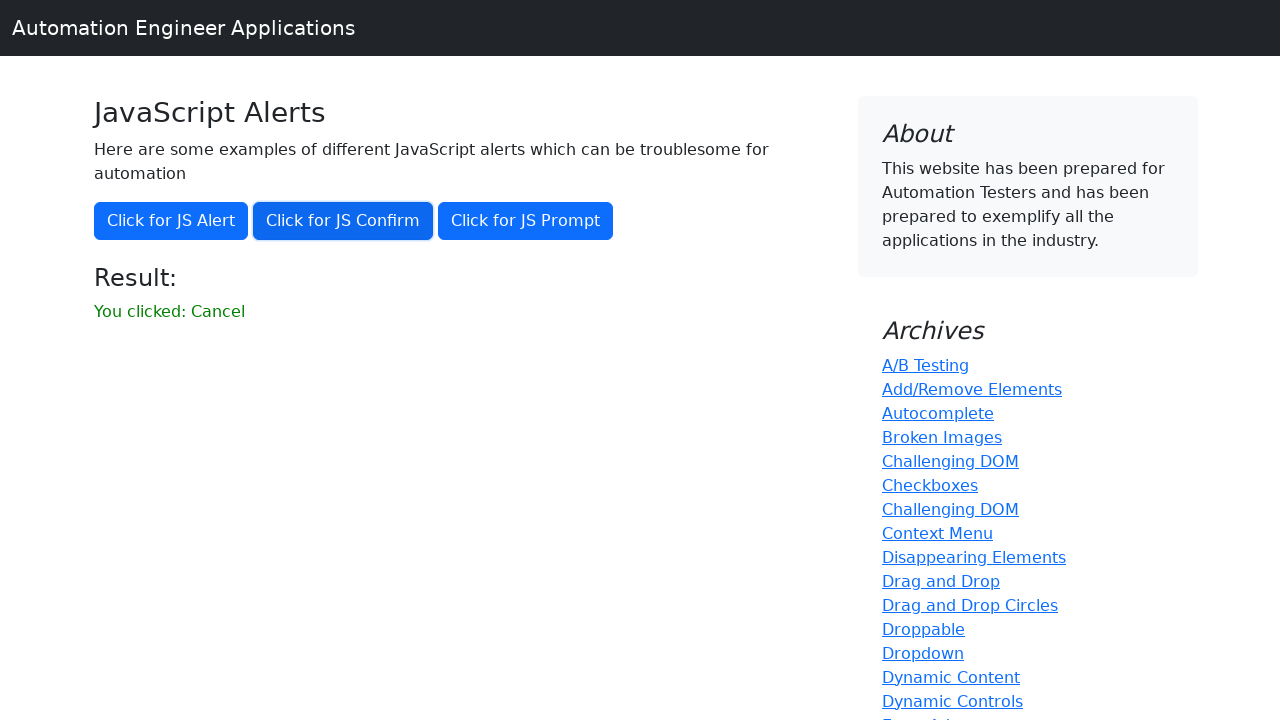

Set up dialog handler to dismiss the confirm dialog
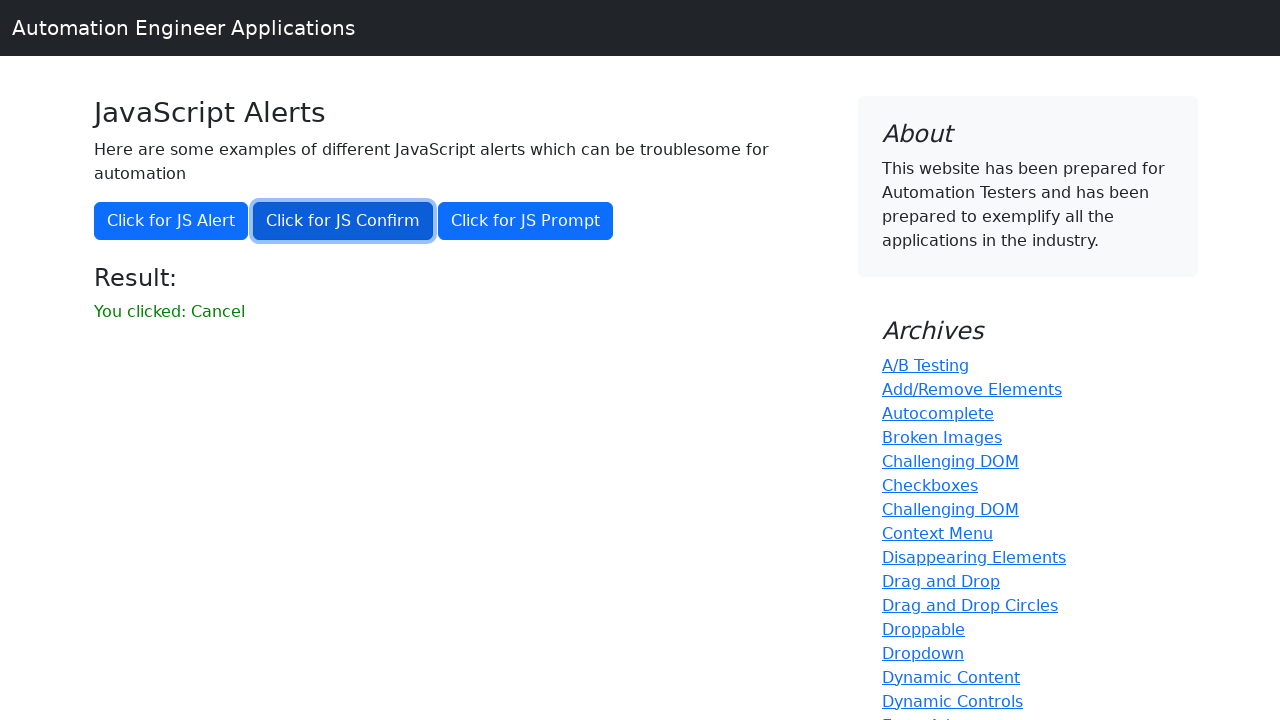

Result message appeared after dismissing the confirm dialog
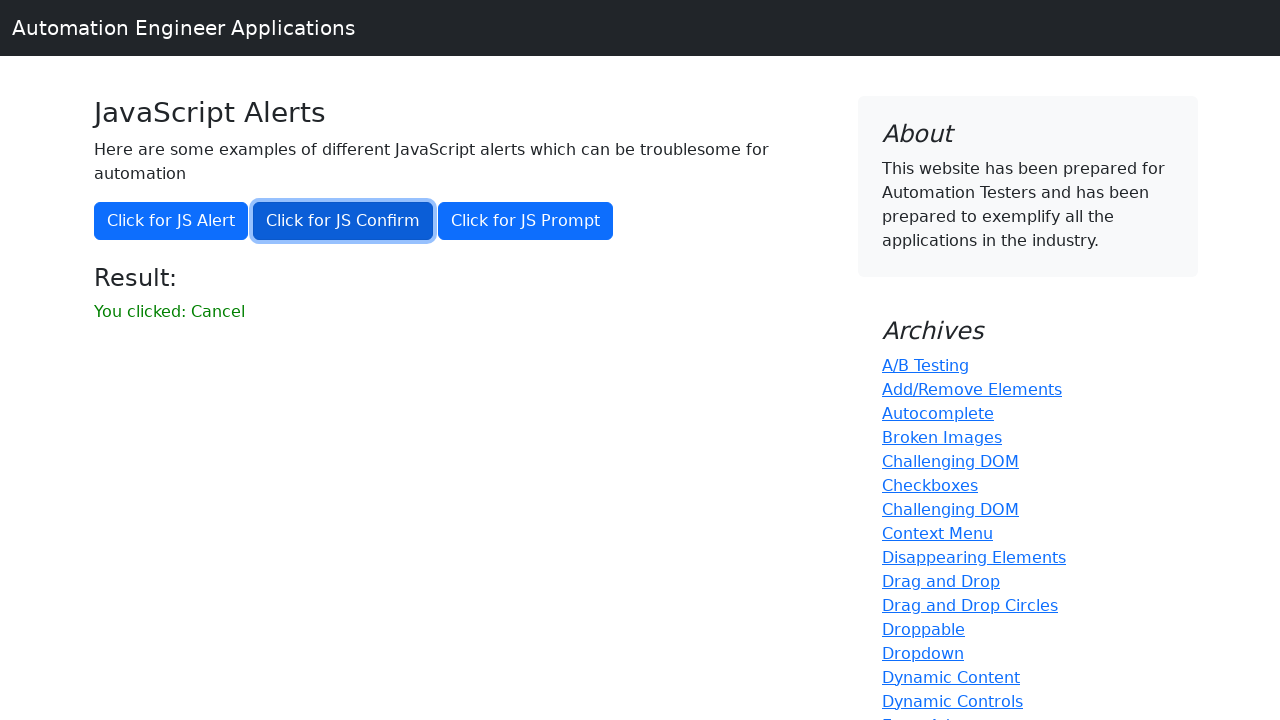

Verified that result message contains 'You clicked: Cancel'
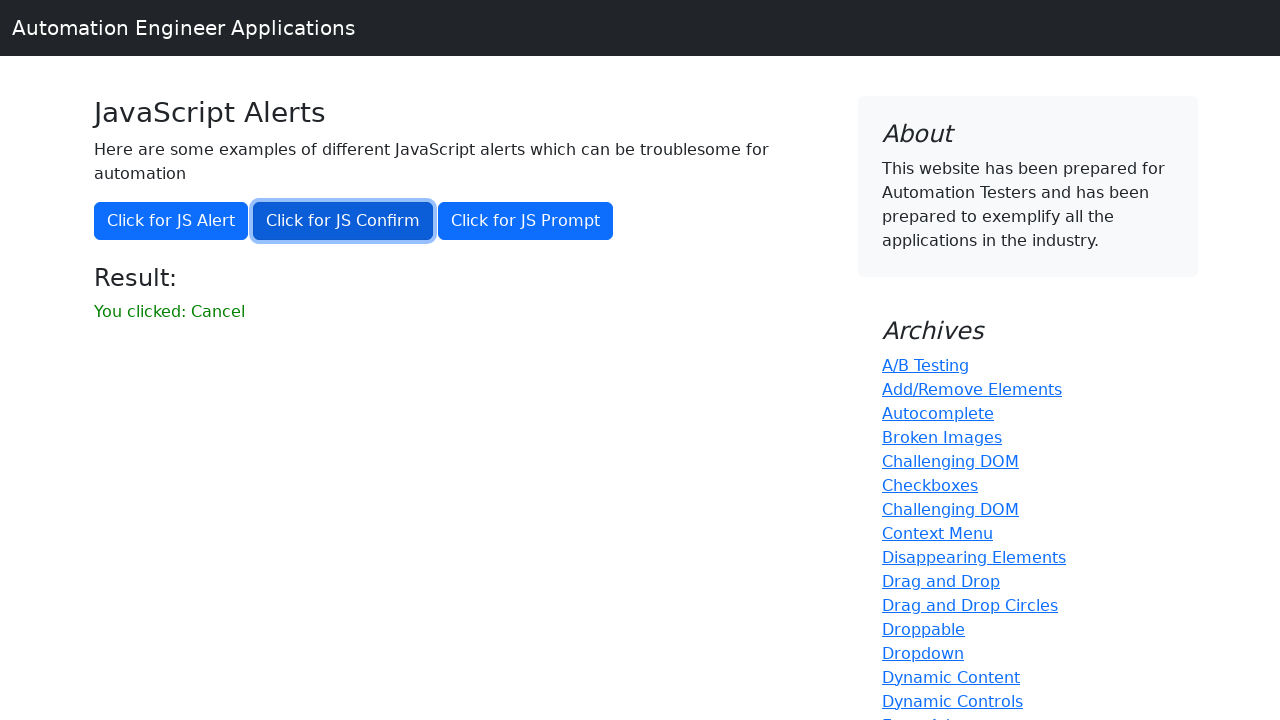

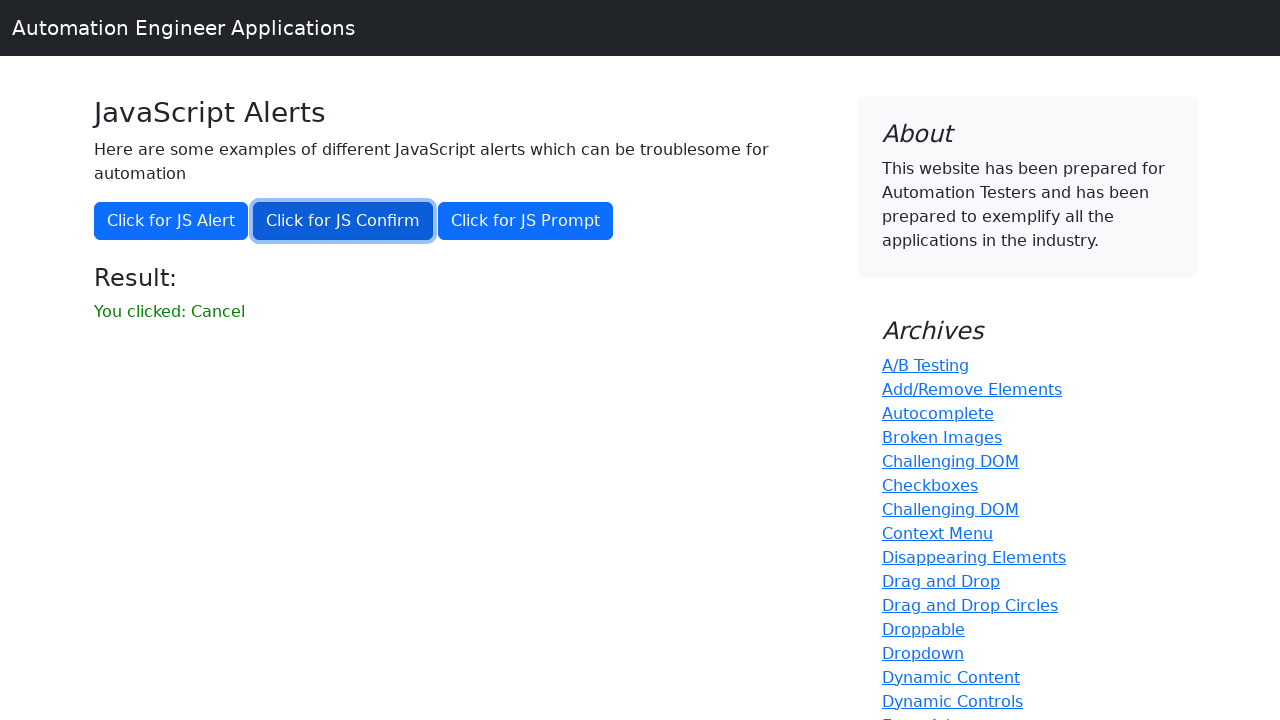